Tests dropdown selection functionality by selecting a currency option (USD) from a dropdown menu using the Select class.

Starting URL: https://www.rahulshettyacademy.com/dropdownsPractise/

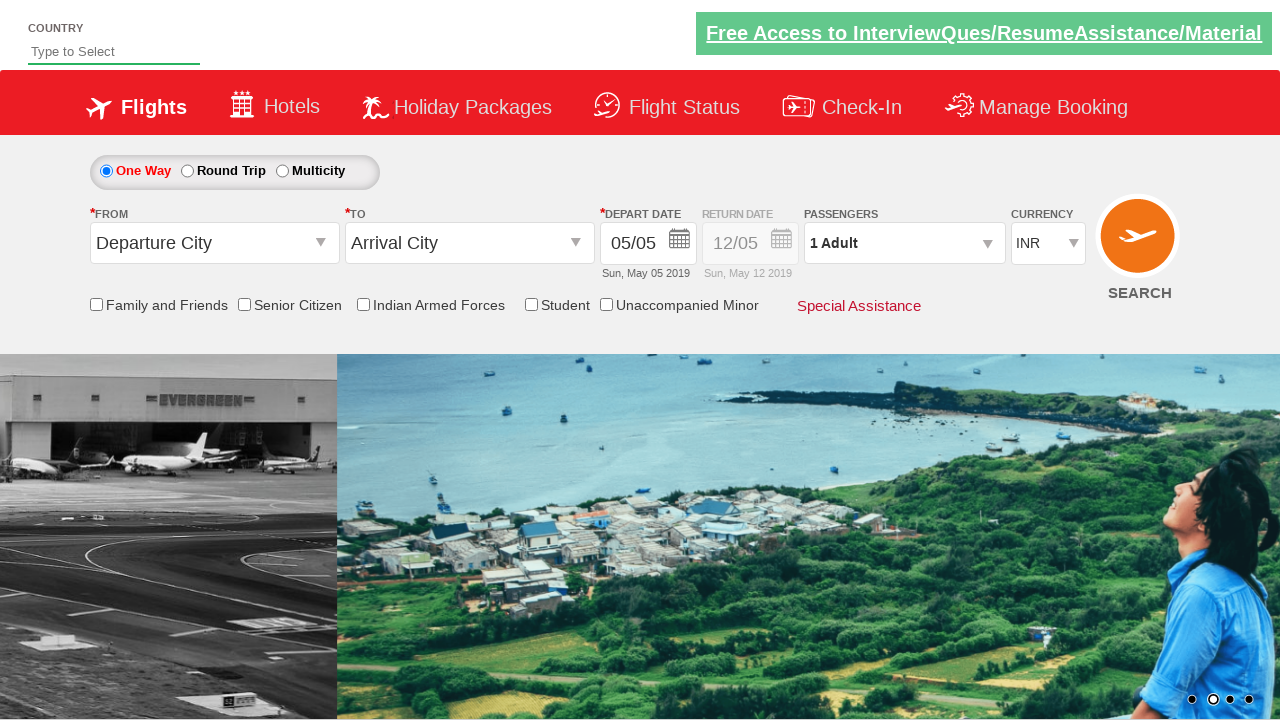

Navigated to dropdowns practice page
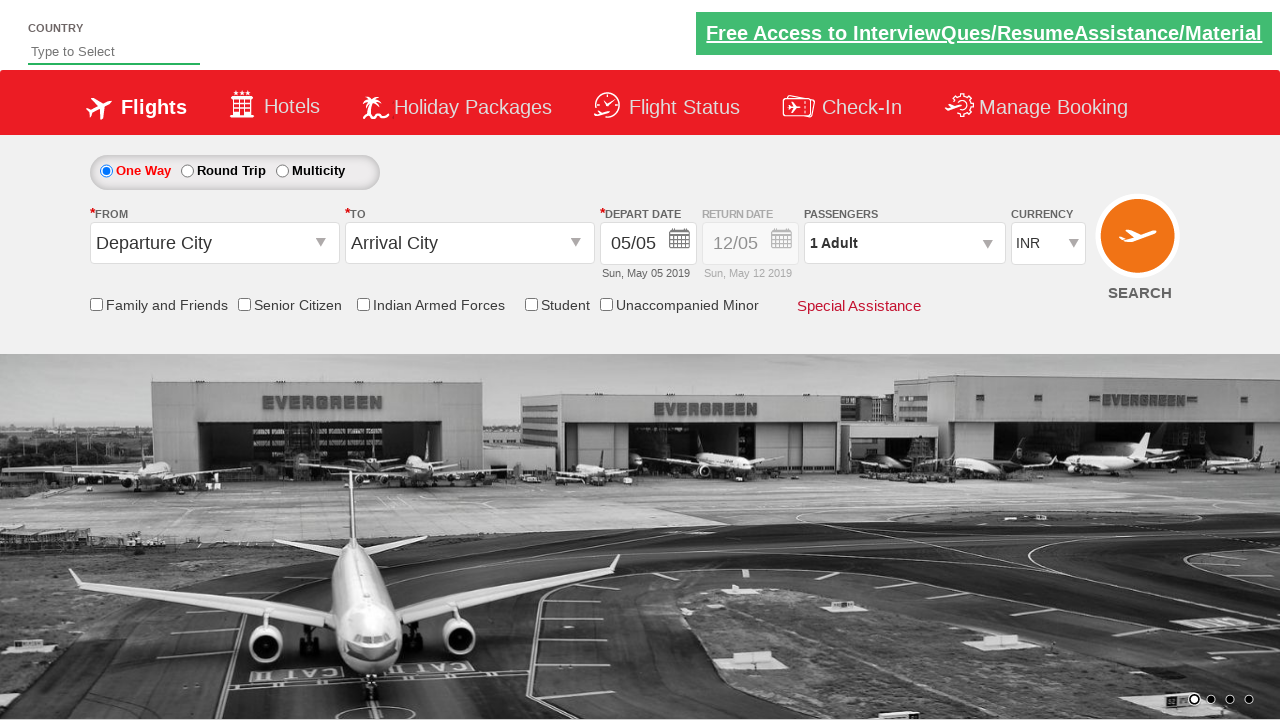

Selected USD from currency dropdown on #ctl00_mainContent_DropDownListCurrency
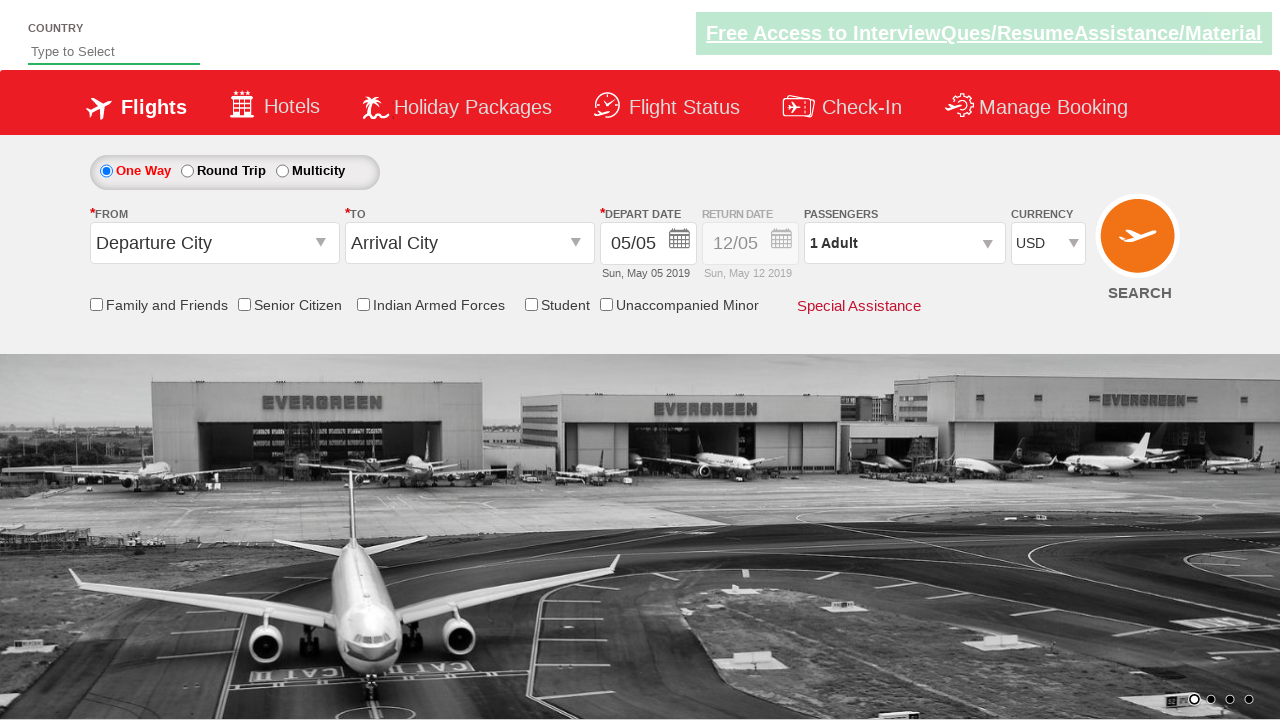

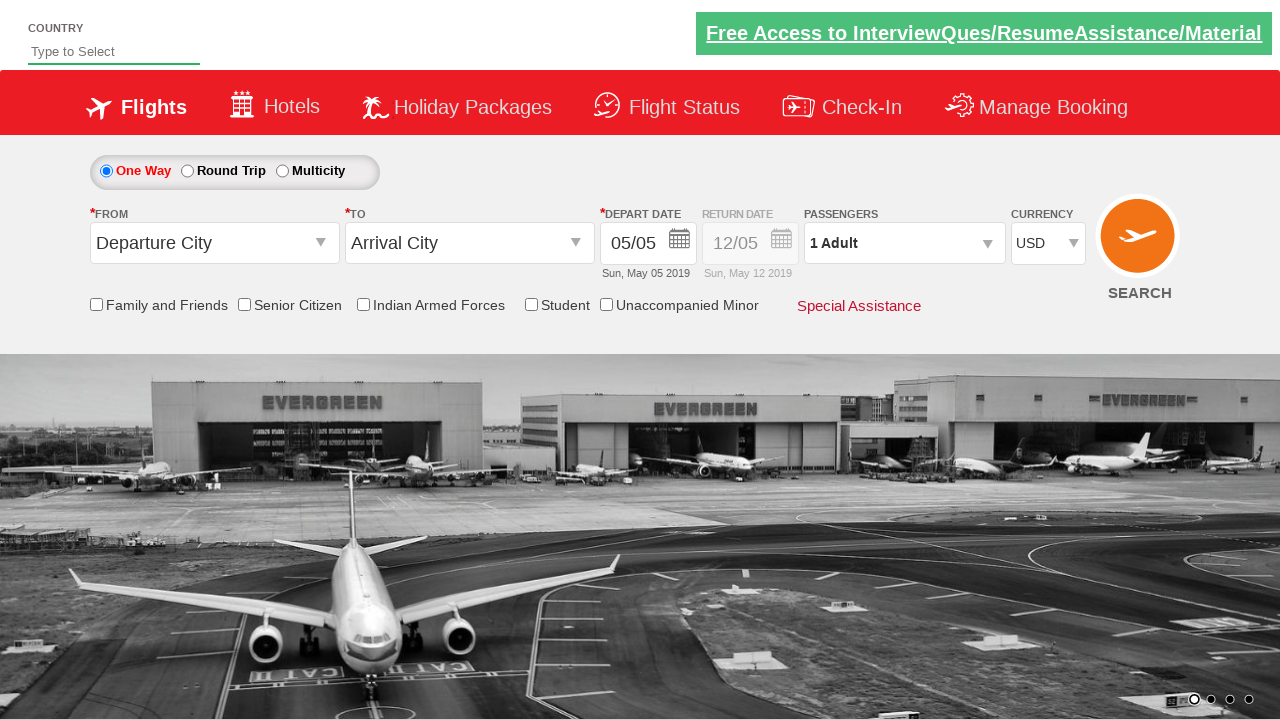